Tests clicking the login button on the CMS government portal page to verify the button is clickable and responsive

Starting URL: https://portal.cms.gov/portal/

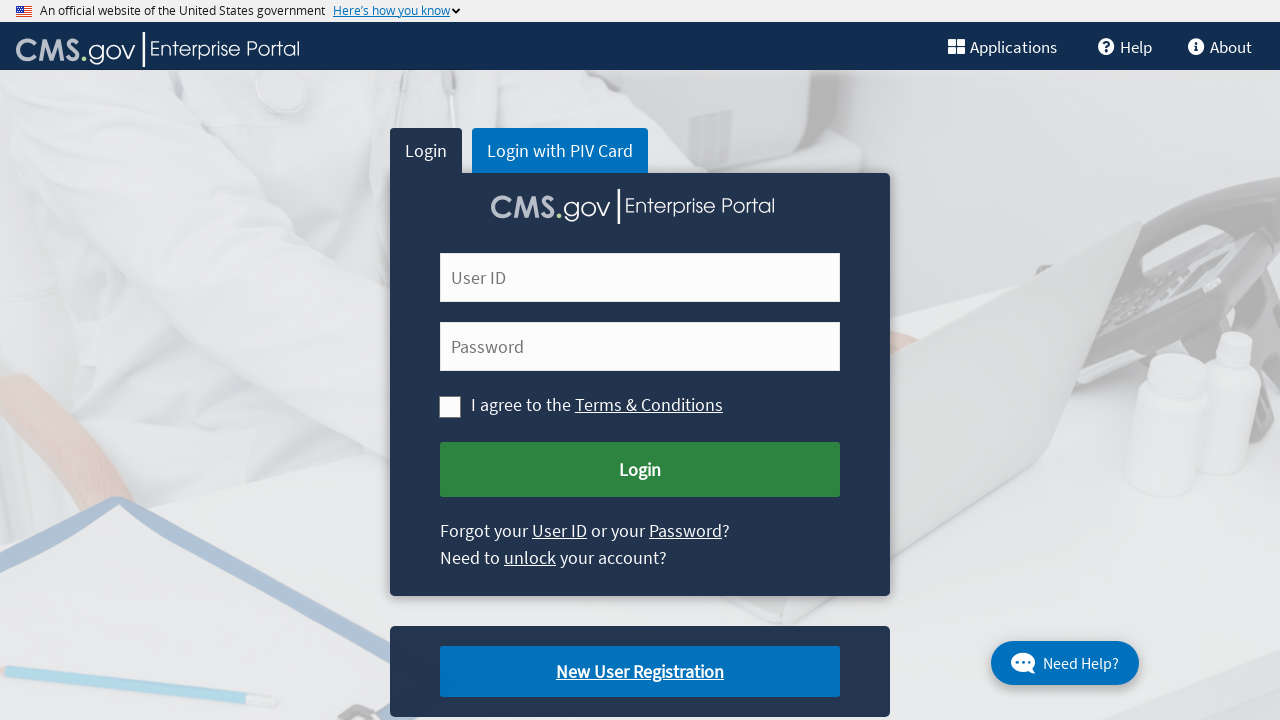

Clicked the login button on CMS government portal page at (640, 470) on #cms-login-submit
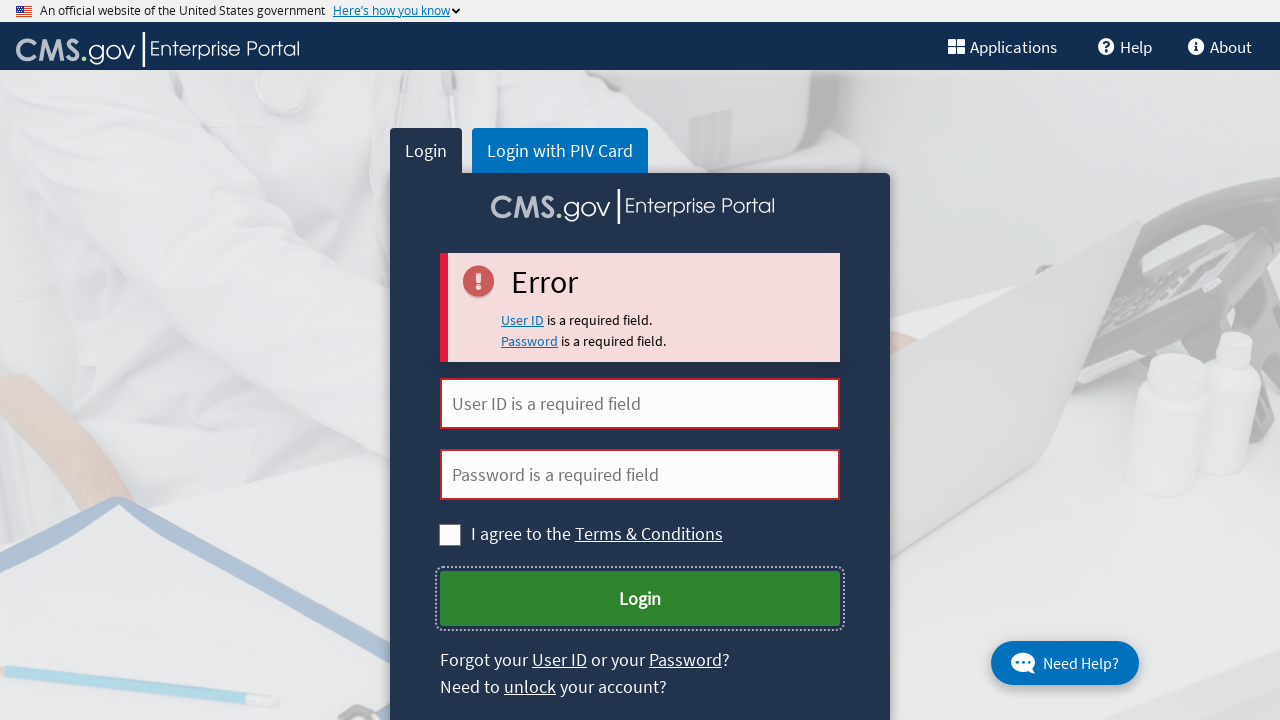

Waited 2 seconds for page response after clicking login button
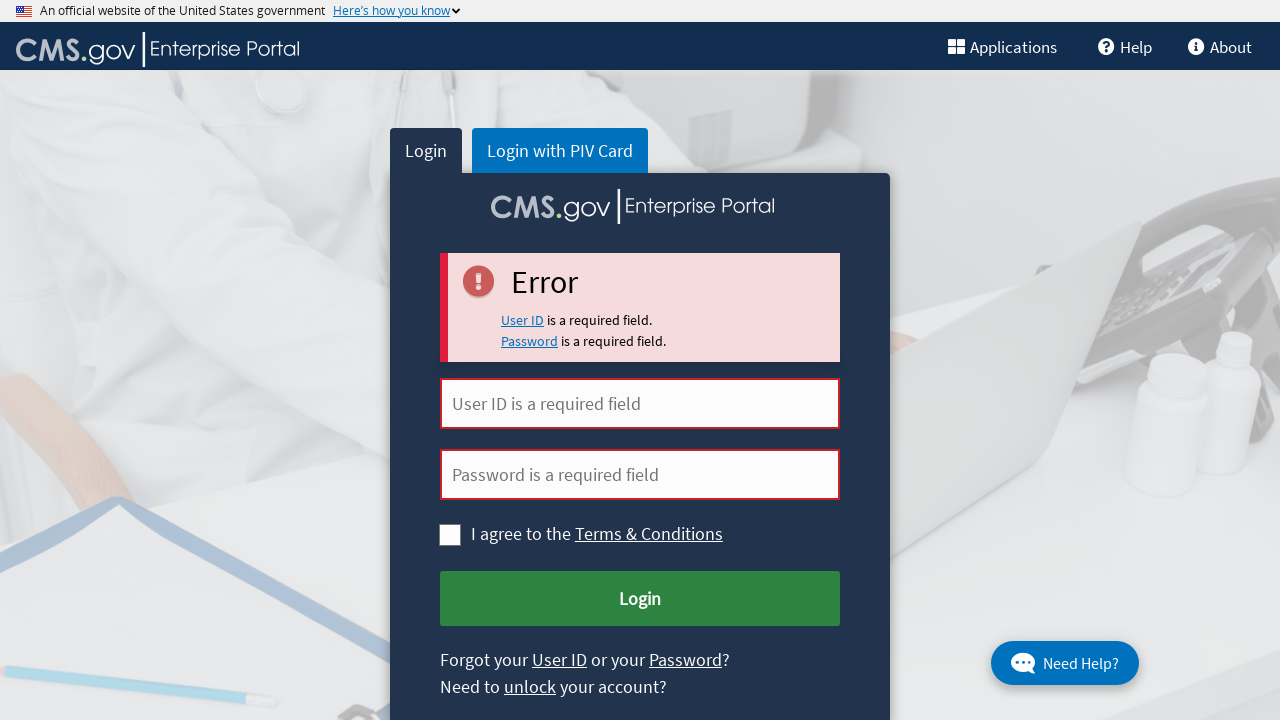

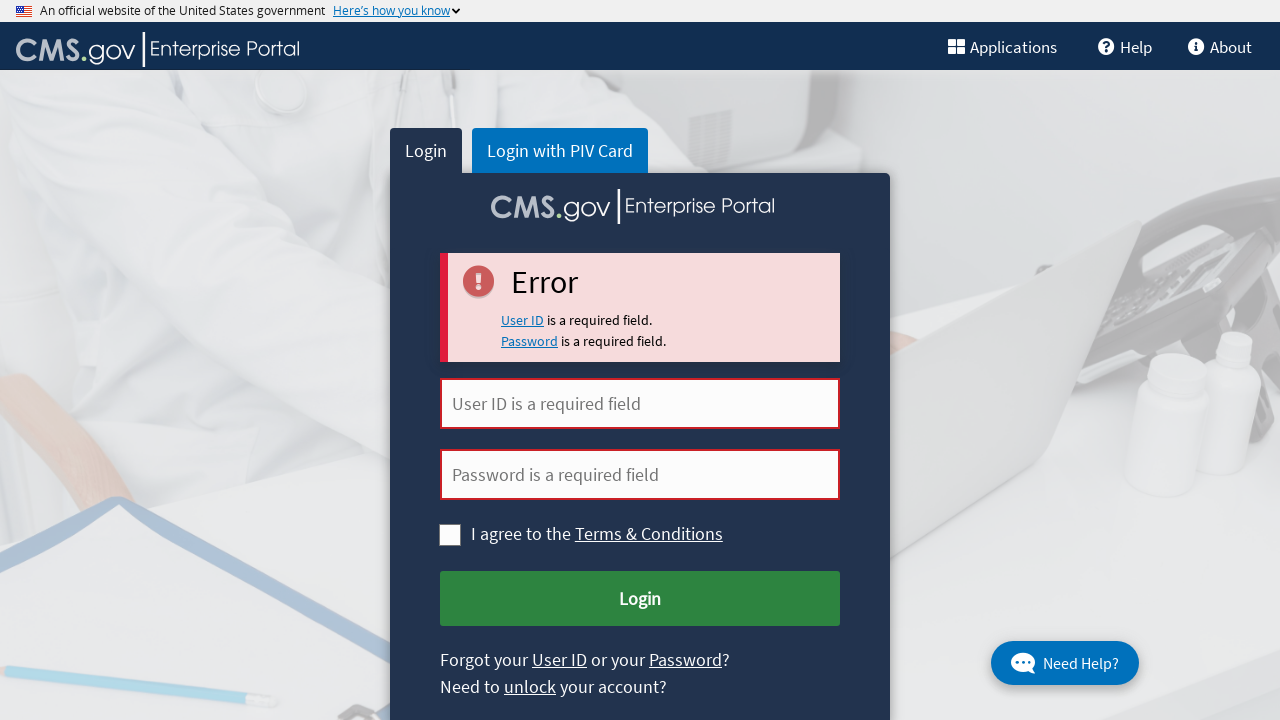